Tests dropdown selection functionality on a registration form by selecting different skill options using various selection methods

Starting URL: http://demo.automationtesting.in/Register.html

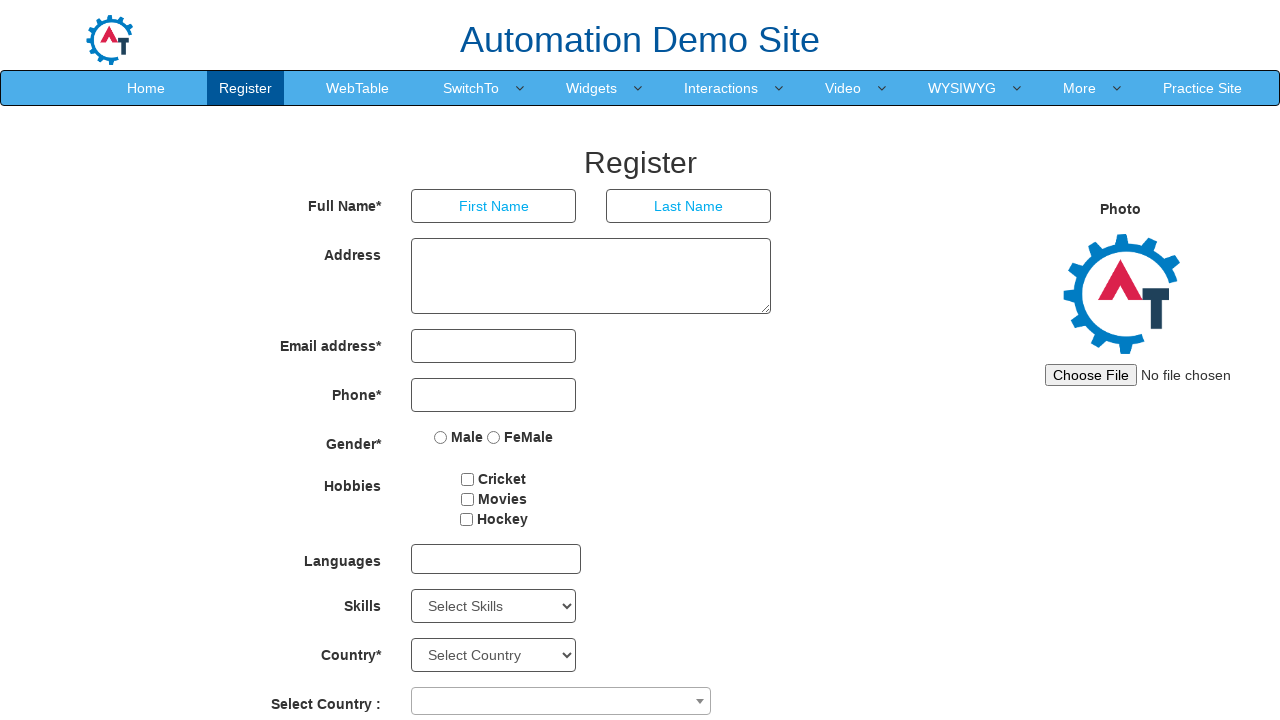

Selected 3rd option (index 2) from Skills dropdown on #Skills
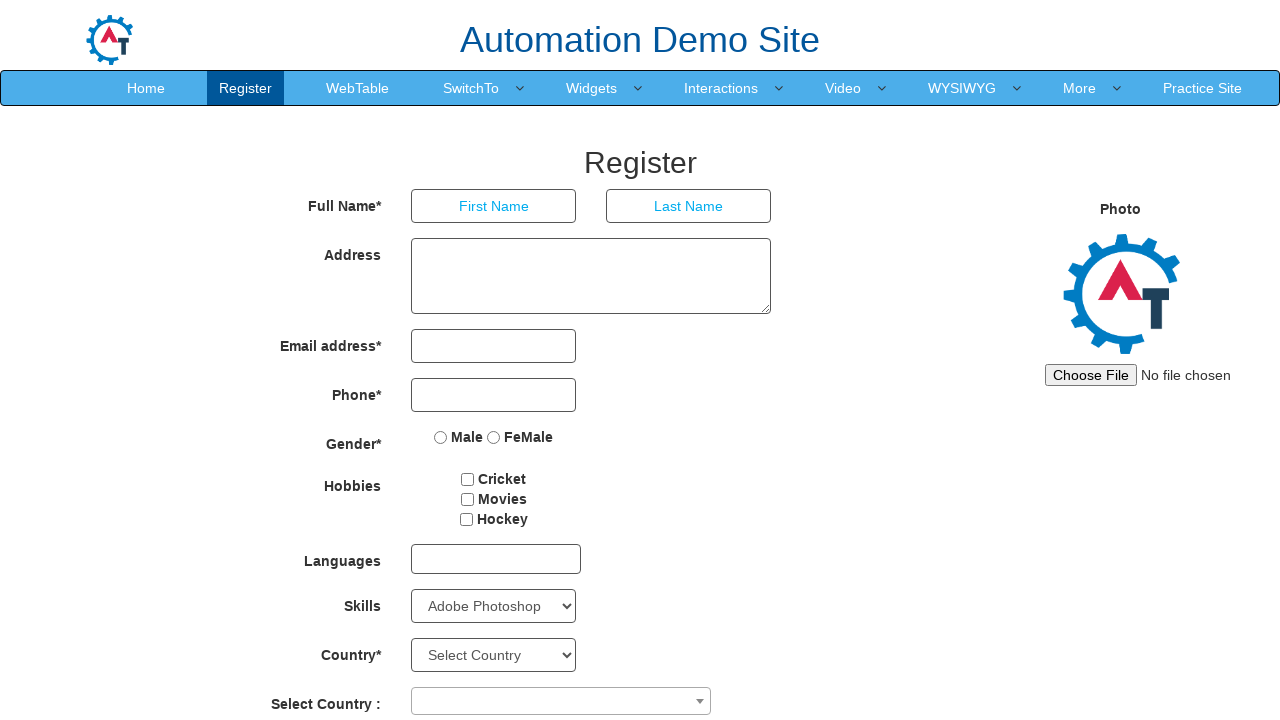

Selected 'Android' from Skills dropdown by visible text on #Skills
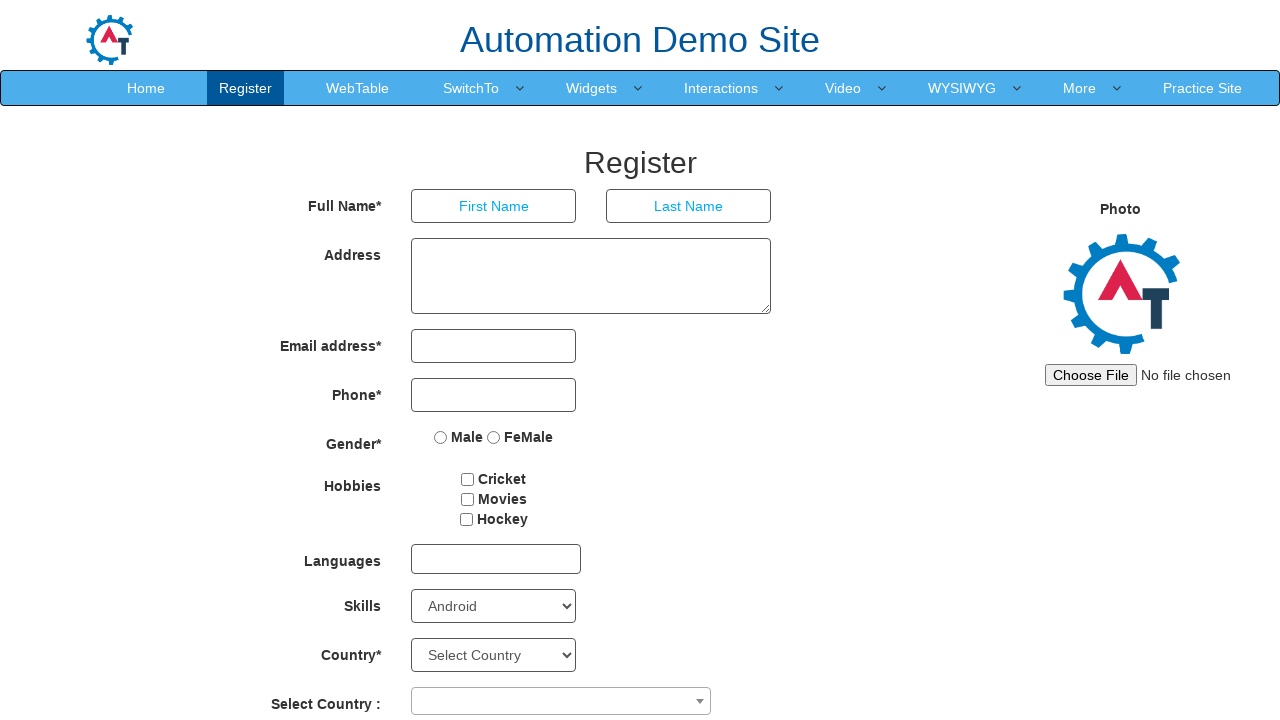

Selected 'CSS' from Skills dropdown by value attribute on #Skills
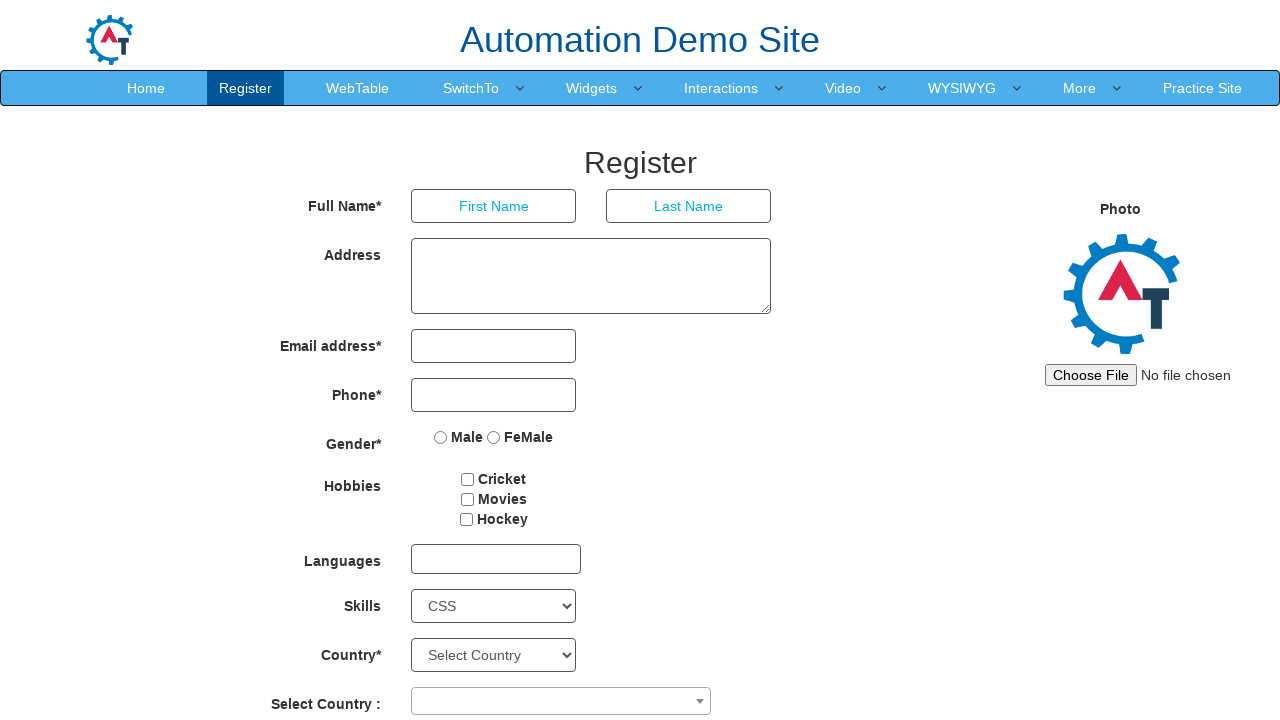

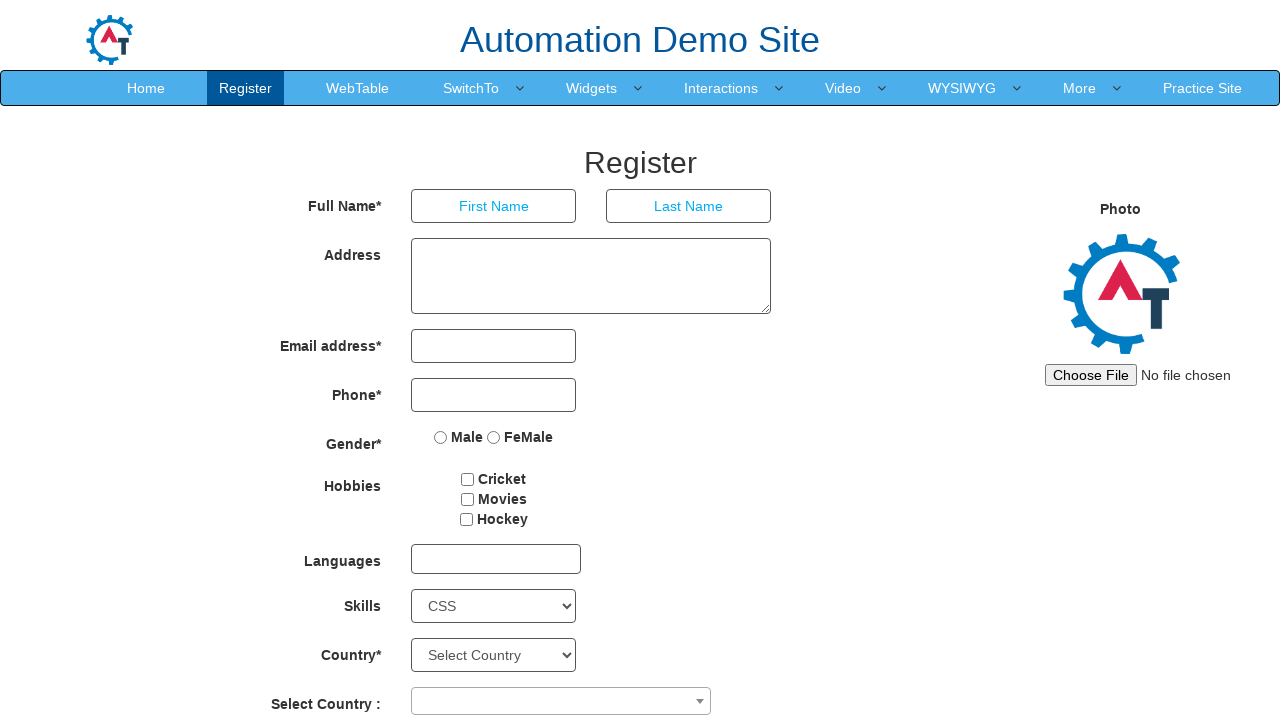